Verifies the Dream Portal homepage by checking that the loading text and main content are displayed correctly

Starting URL: https://arjitnigam.github.io/myDreams/

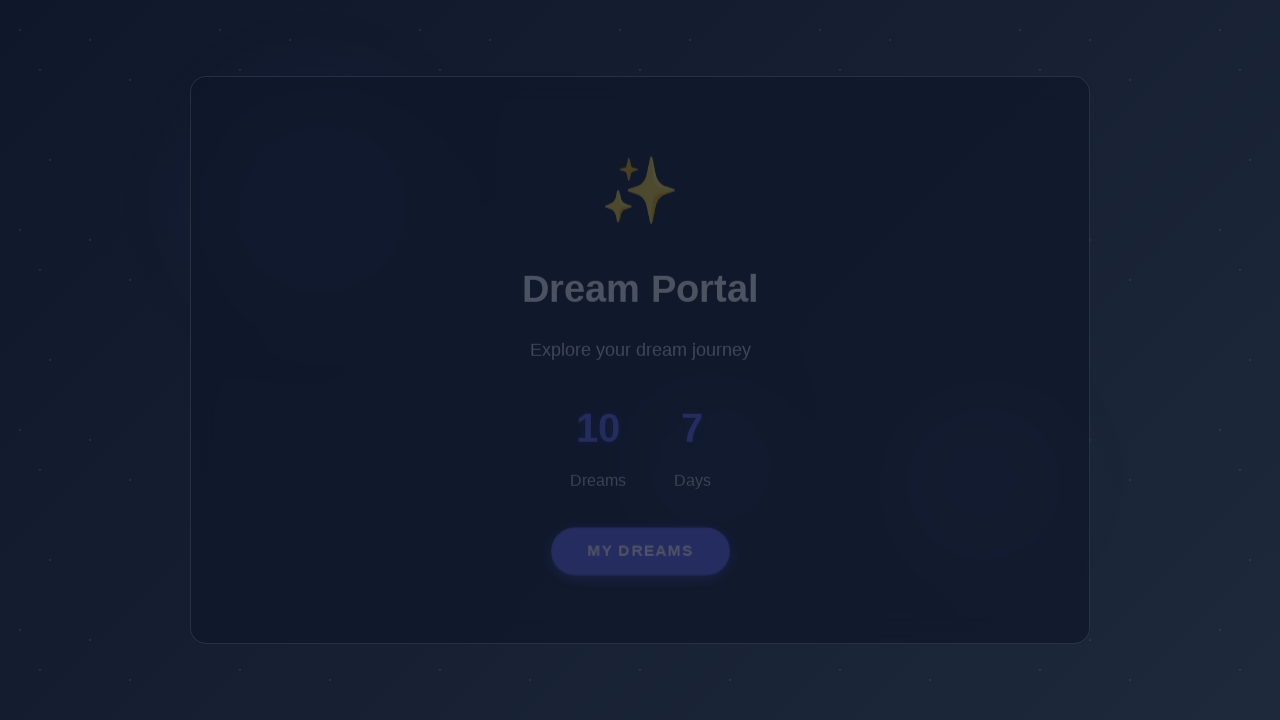

Navigated to Dream Portal homepage
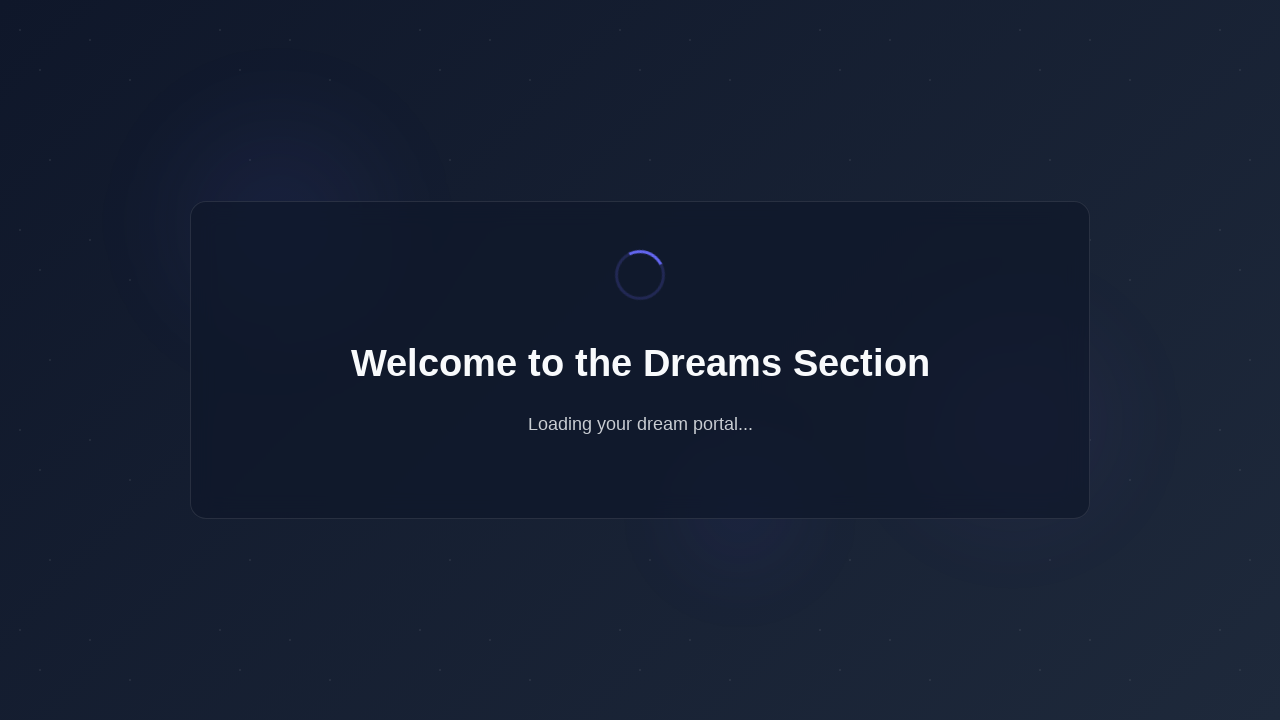

Loading text element appeared on page
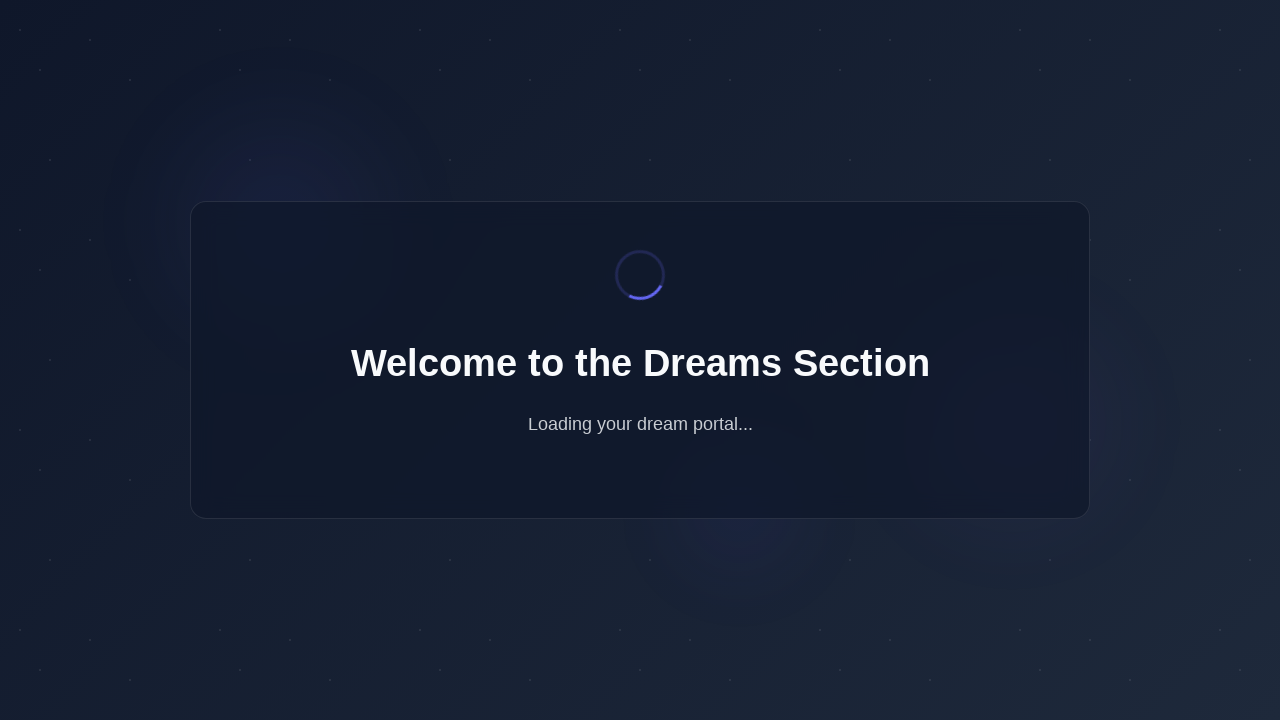

Loading text: Welcome to the Dreams Section
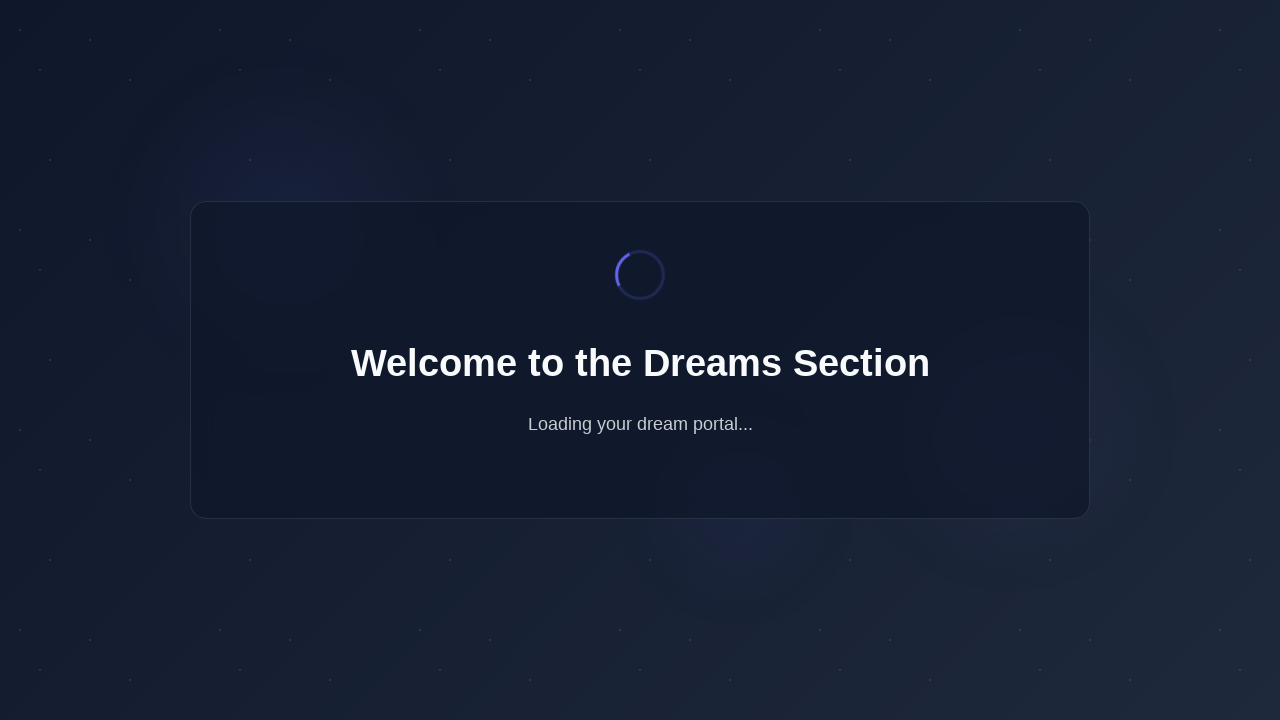

Waited 3 seconds for content to fully load
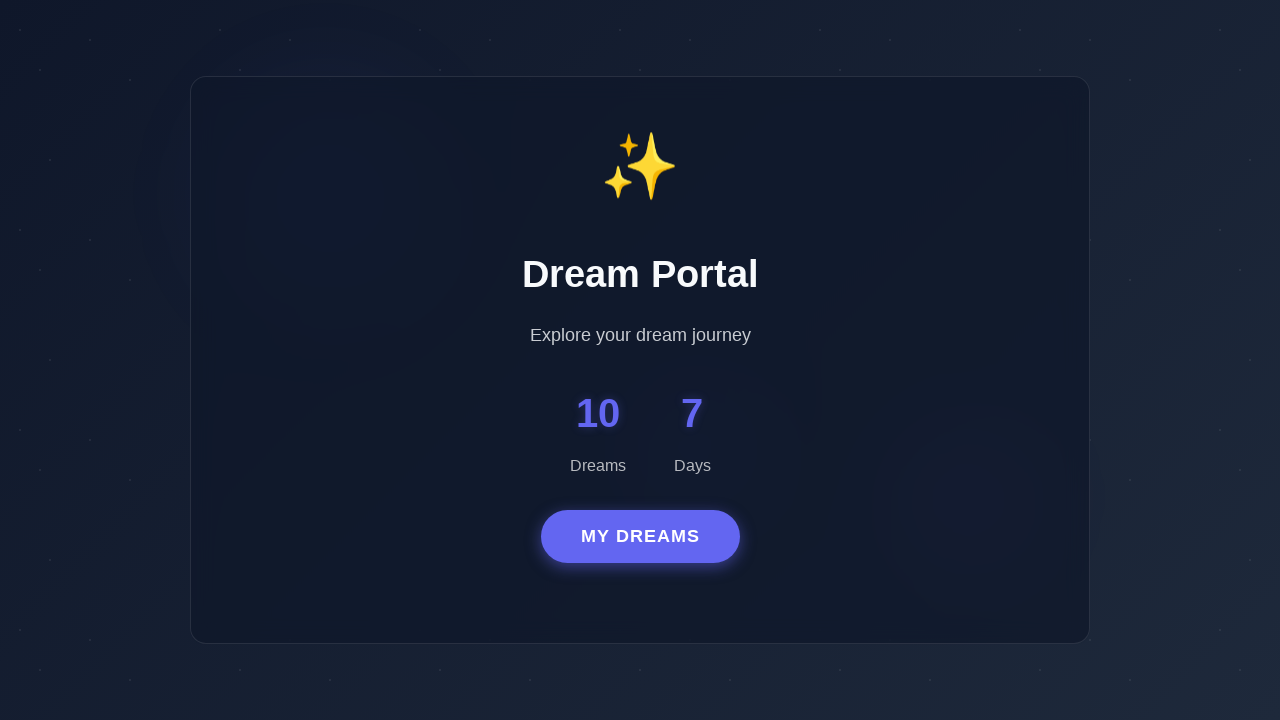

Located main content element
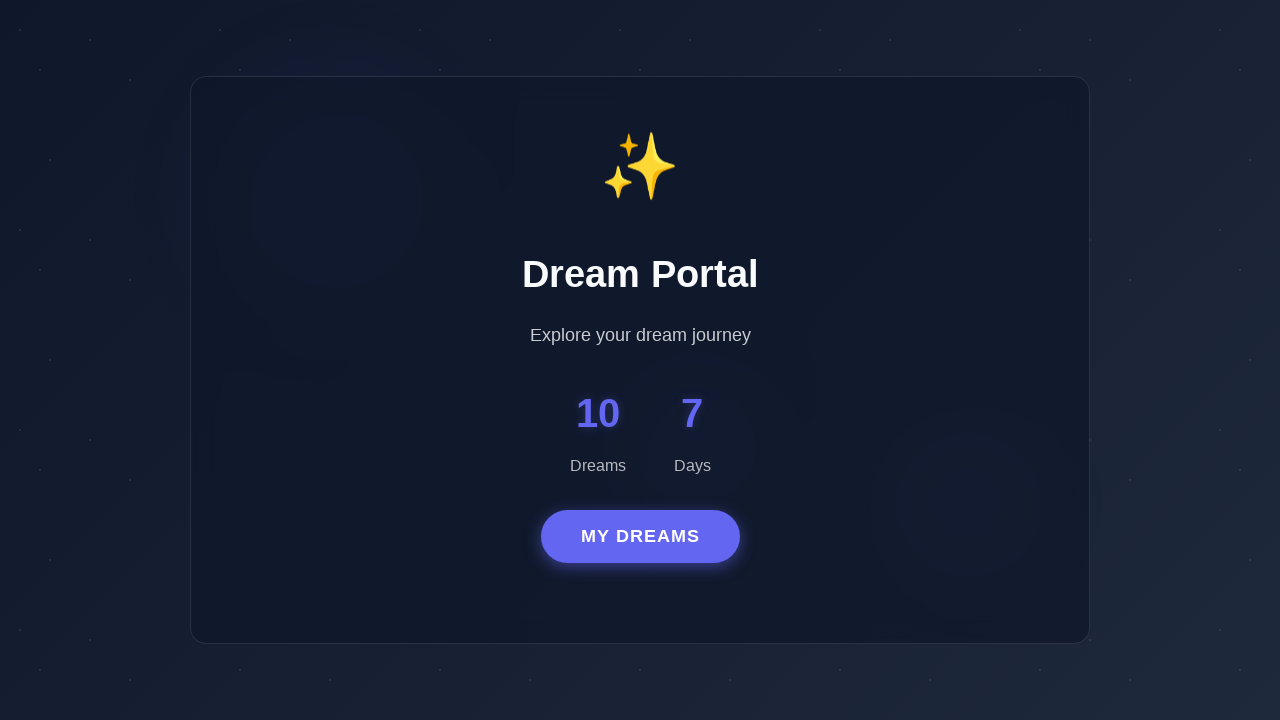

Main content text: Dream Portal
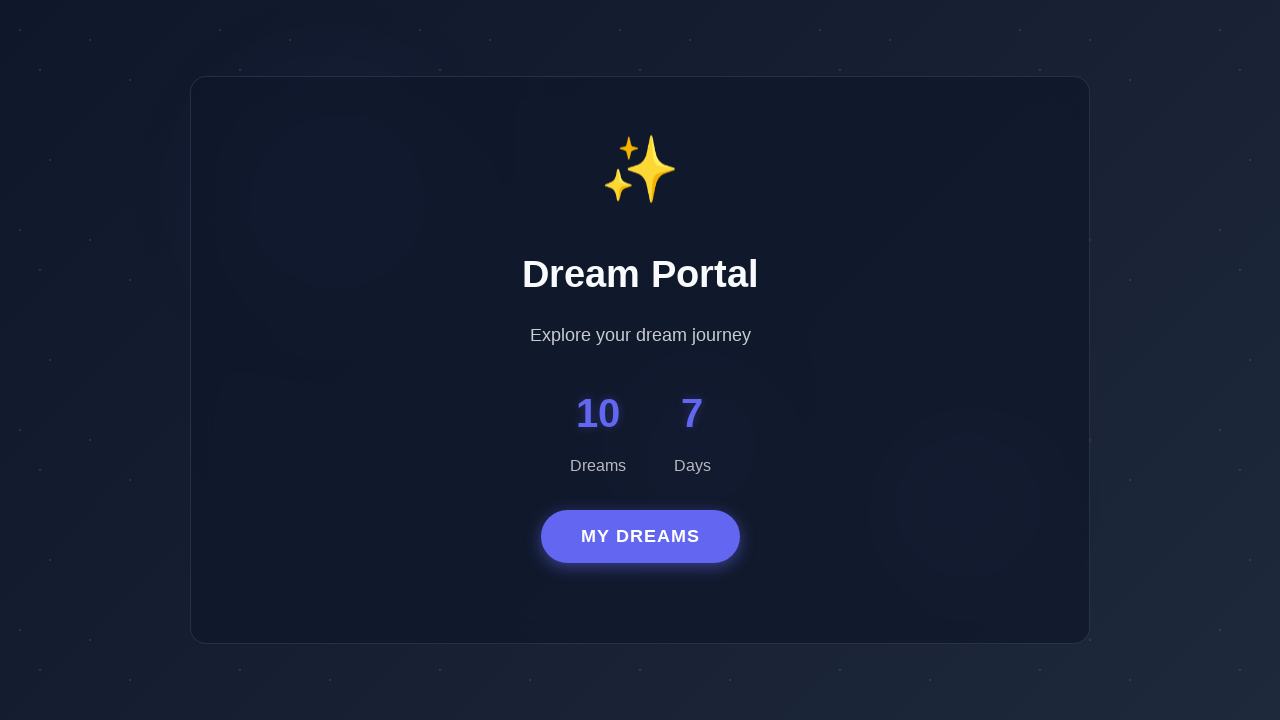

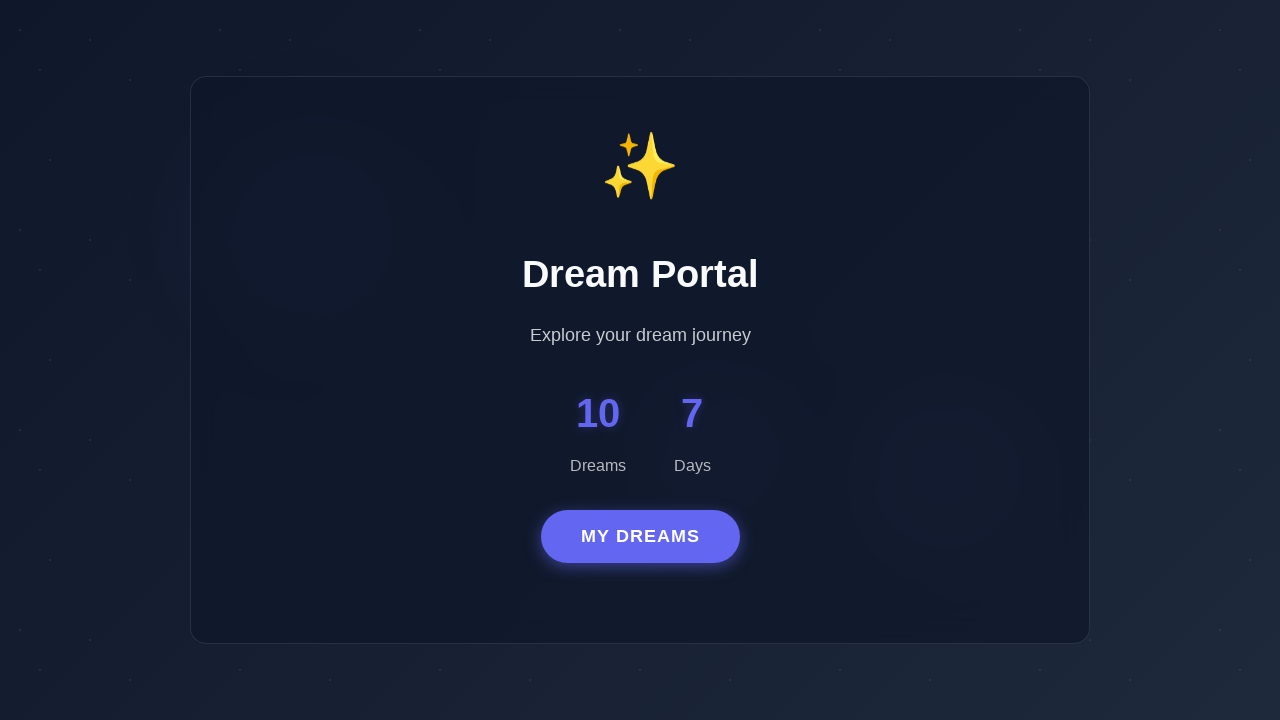